Tests dropdown selection functionality by selecting an option from a dropdown menu using its value attribute

Starting URL: https://automationtesting.co.uk/dropdown.html

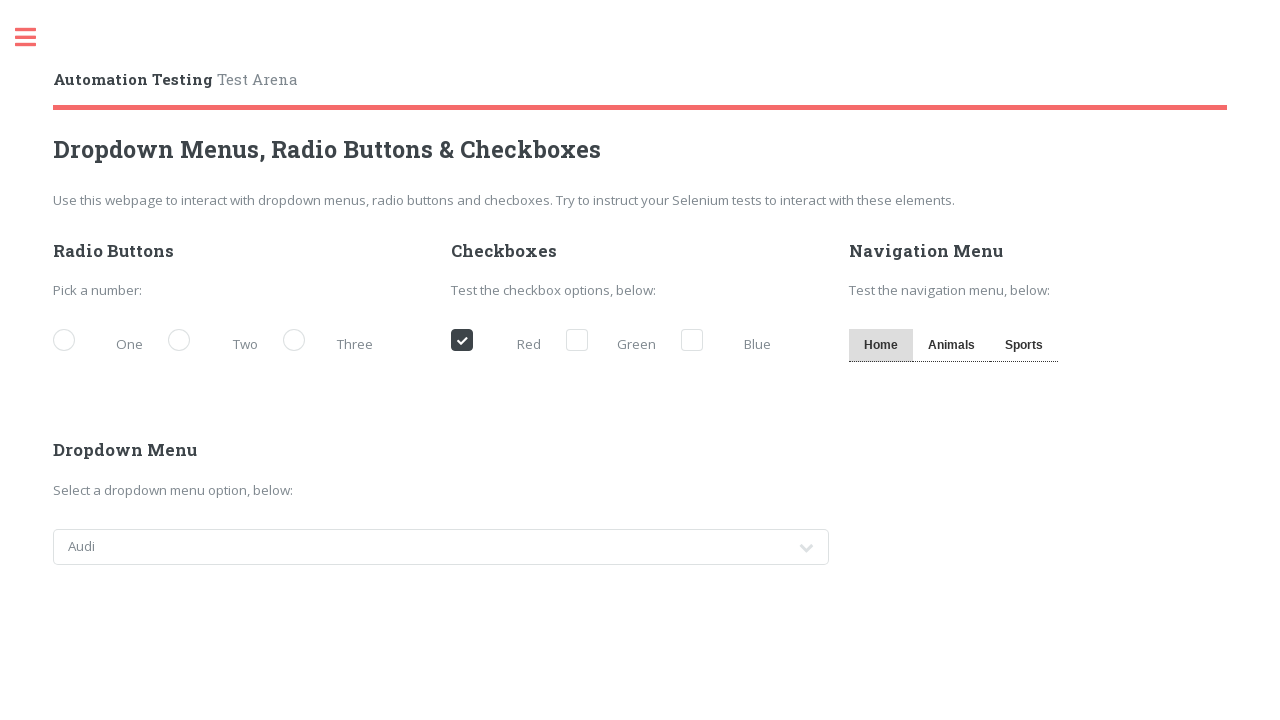

Navigated to dropdown test page
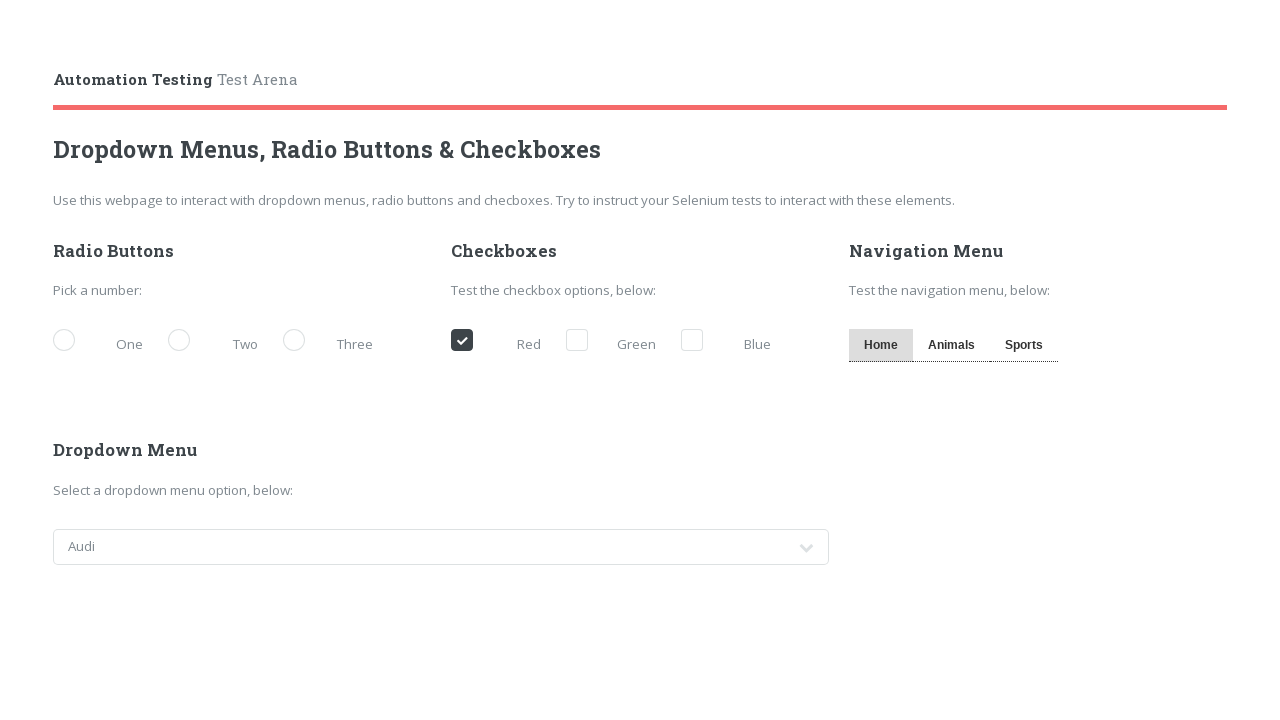

Selected 'jeep' option from cars dropdown on #cars
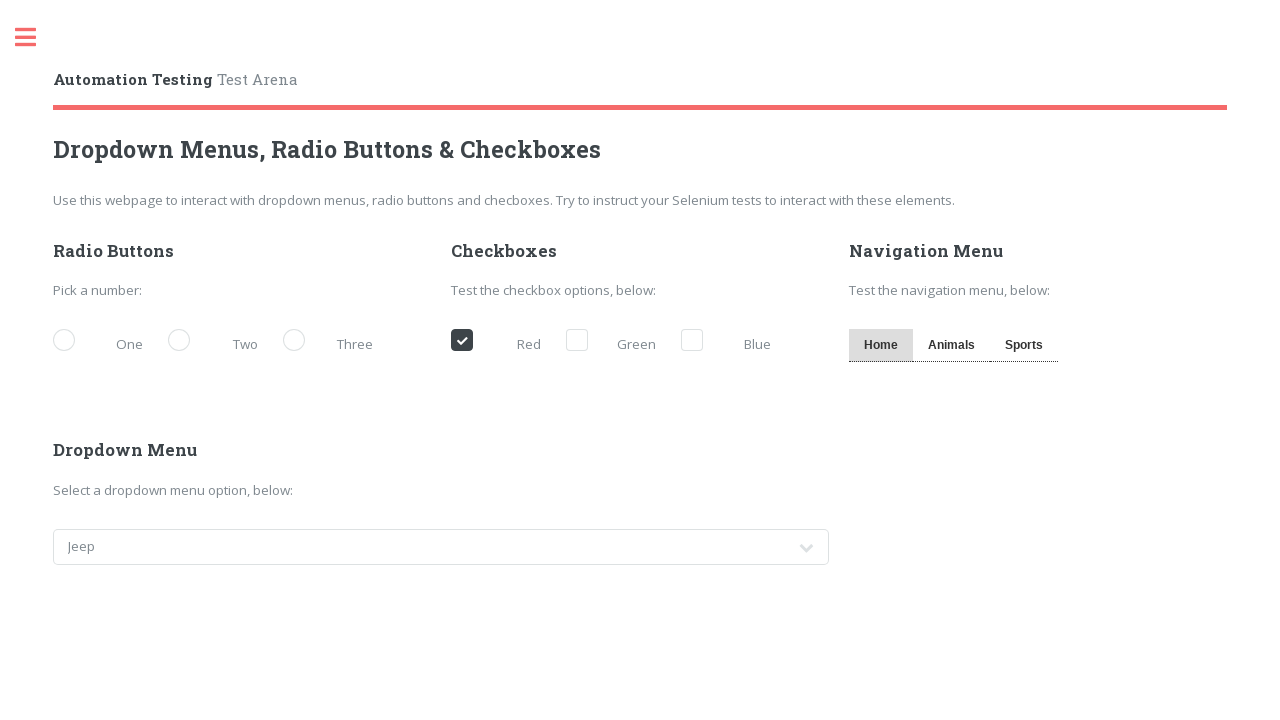

Waited 500ms for dropdown selection to render
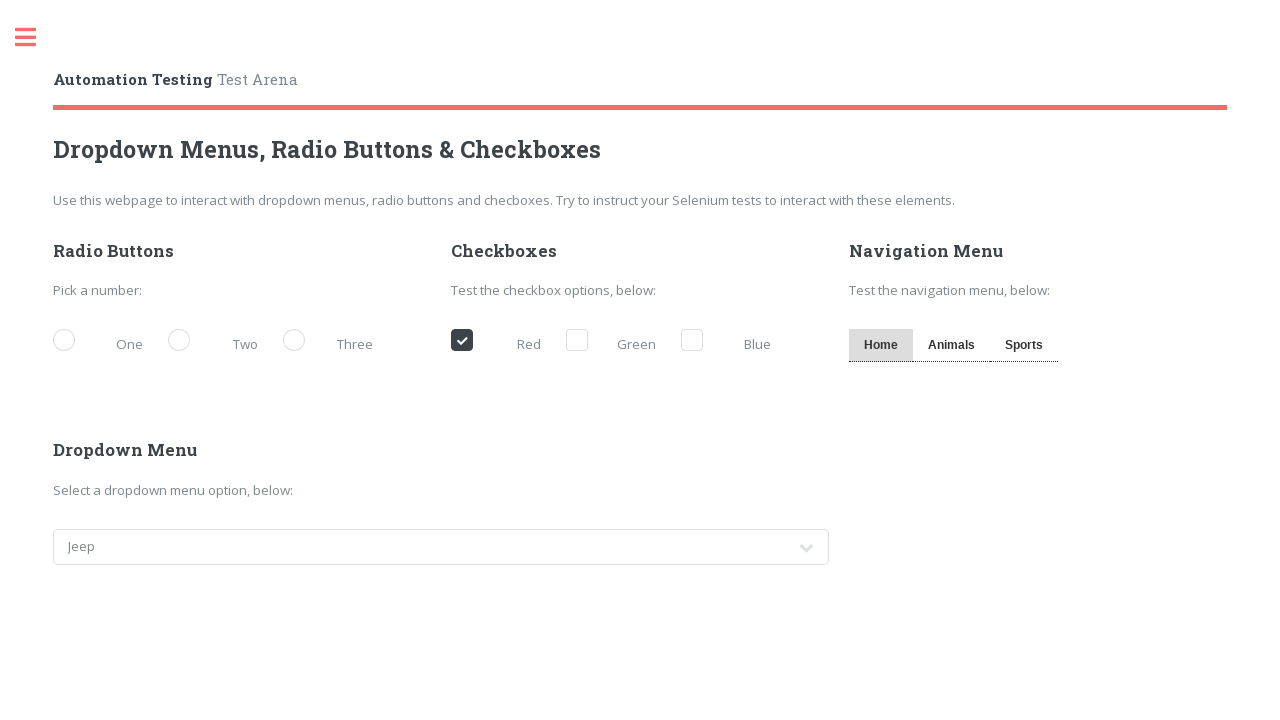

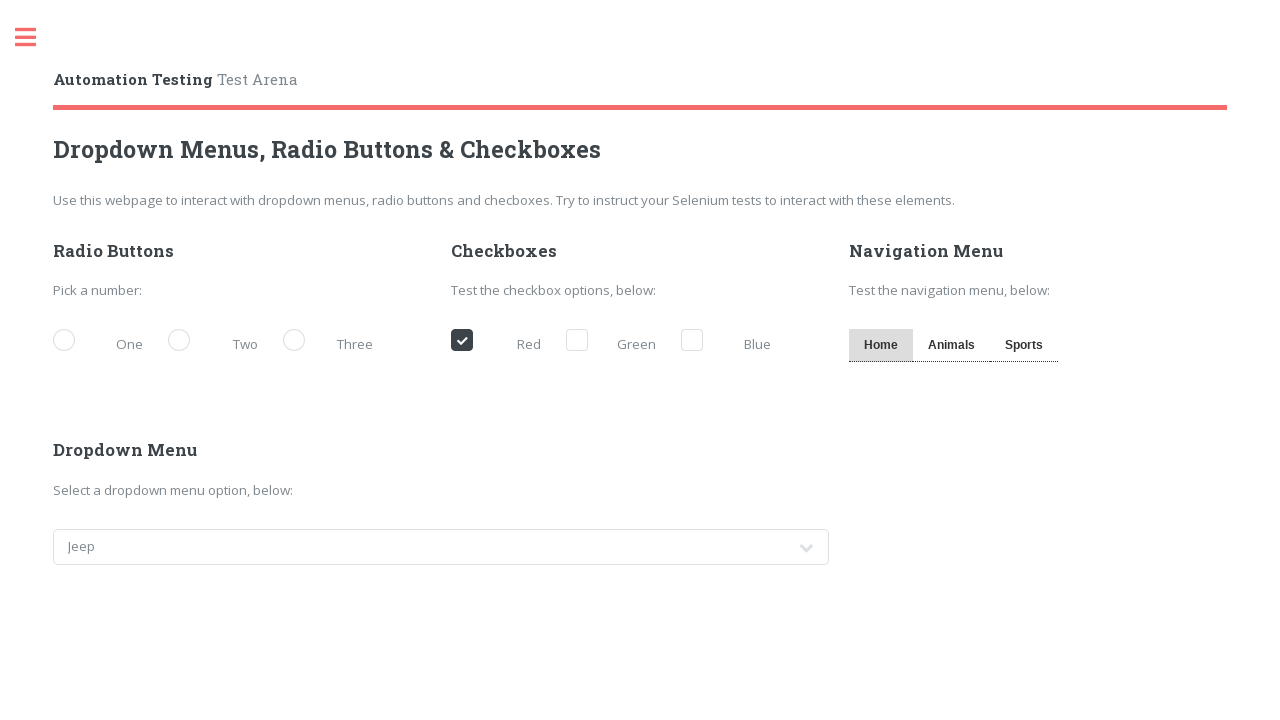